Tests checkbox functionality by checking, unchecking, and selecting multiple checkboxes

Starting URL: https://rahulshettyacademy.com/AutomationPractice/

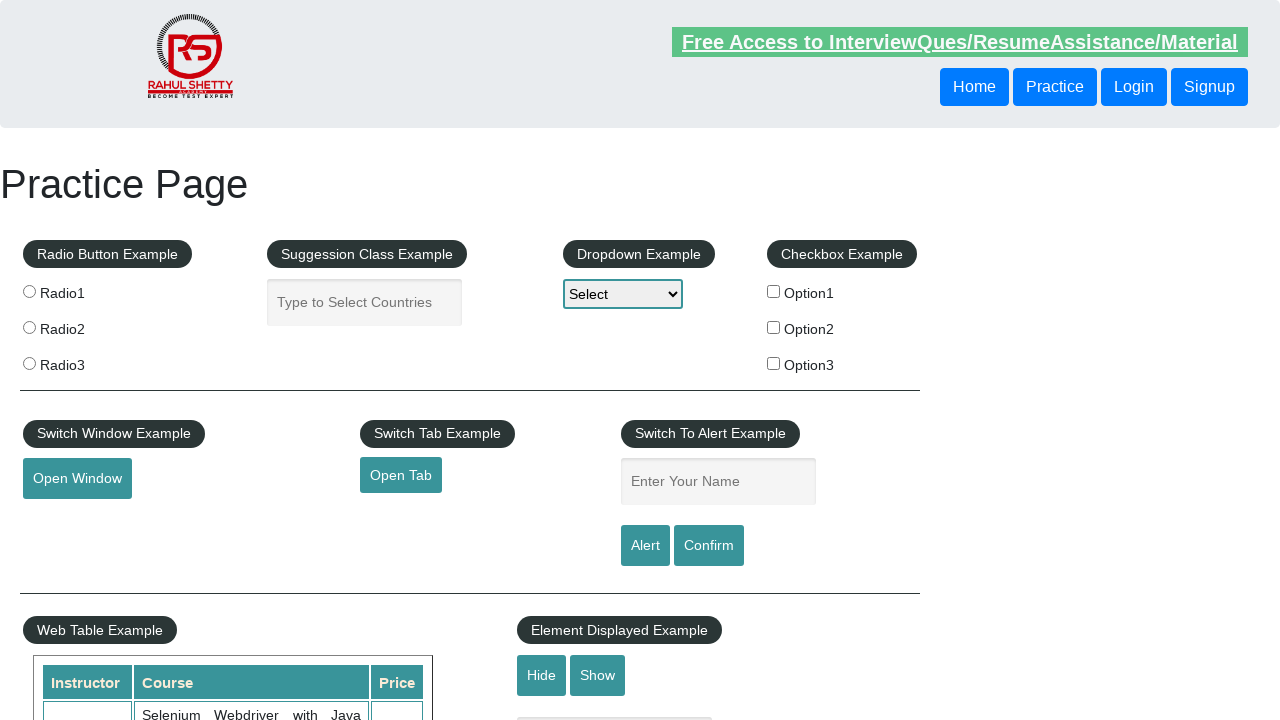

Checked first checkbox (checkBoxOption1) at (774, 291) on #checkBoxOption1
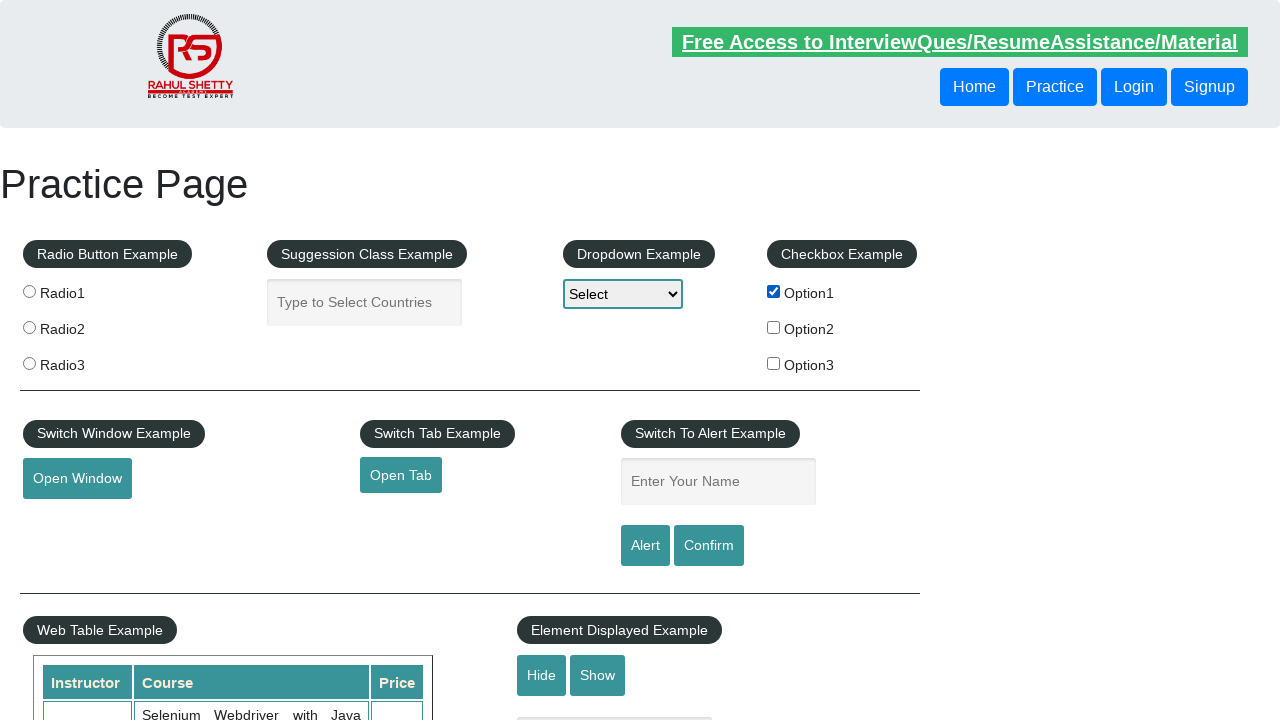

Unchecked first checkbox (checkBoxOption1) at (774, 291) on #checkBoxOption1
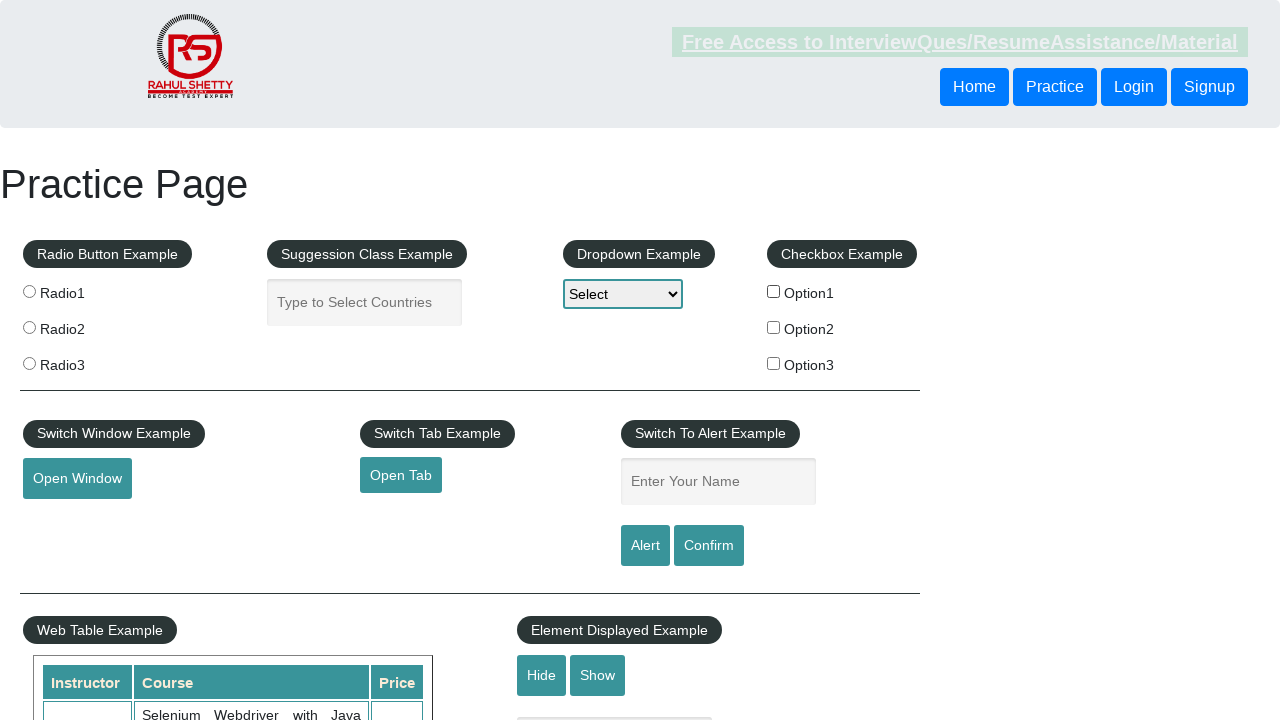

Checked checkbox with value 'option1' at (774, 291) on input[type='checkbox'][value='option1']
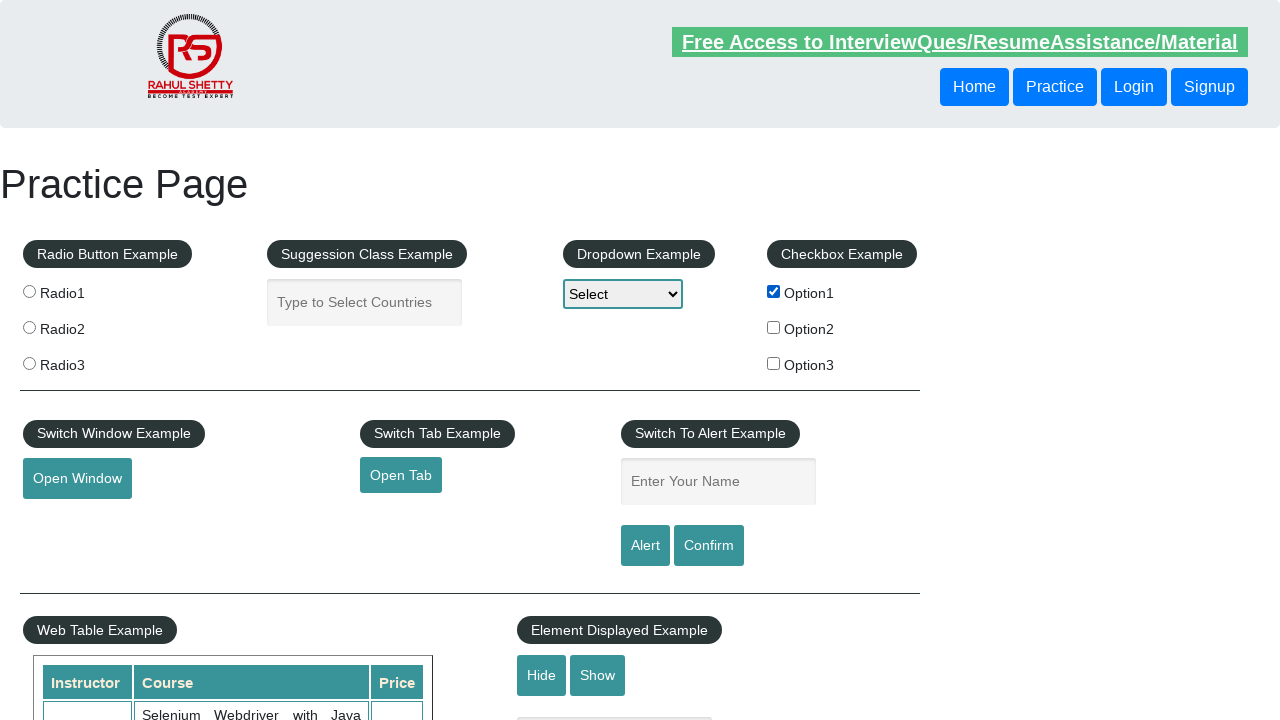

Checked checkbox with value 'option2' at (774, 327) on input[type='checkbox'][value='option2']
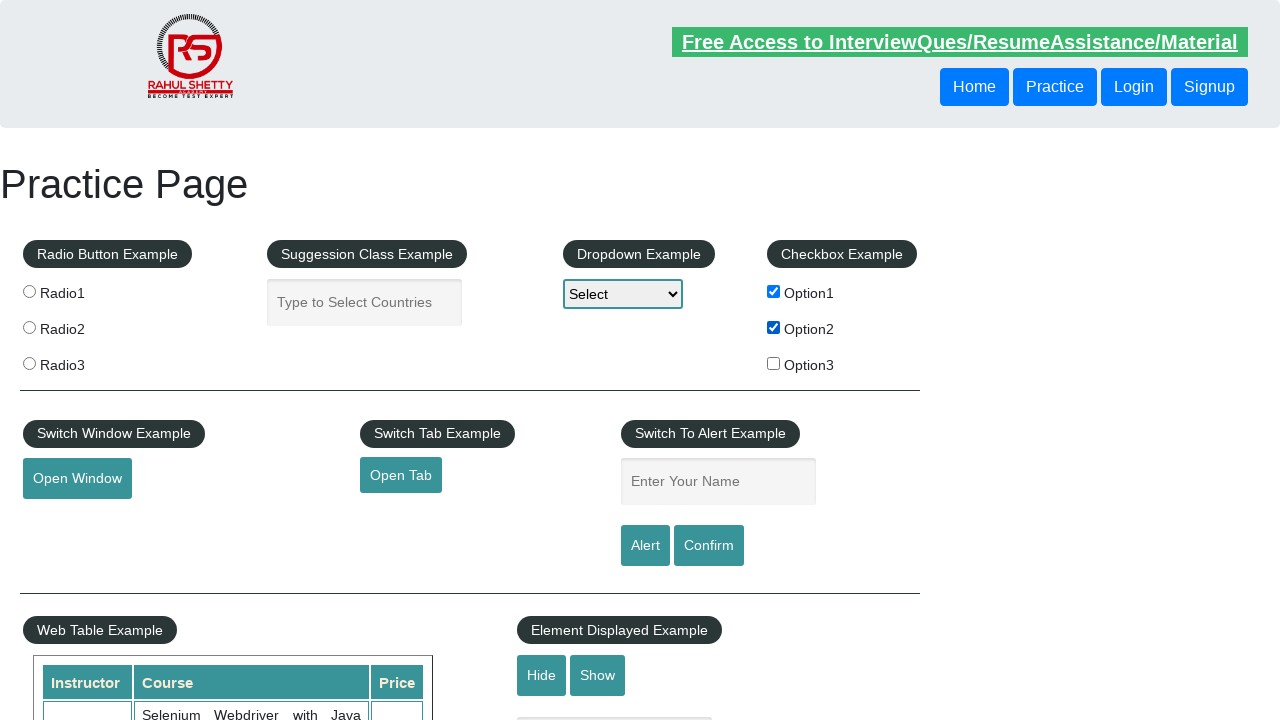

Checked checkbox with value 'option3' at (774, 363) on input[type='checkbox'][value='option3']
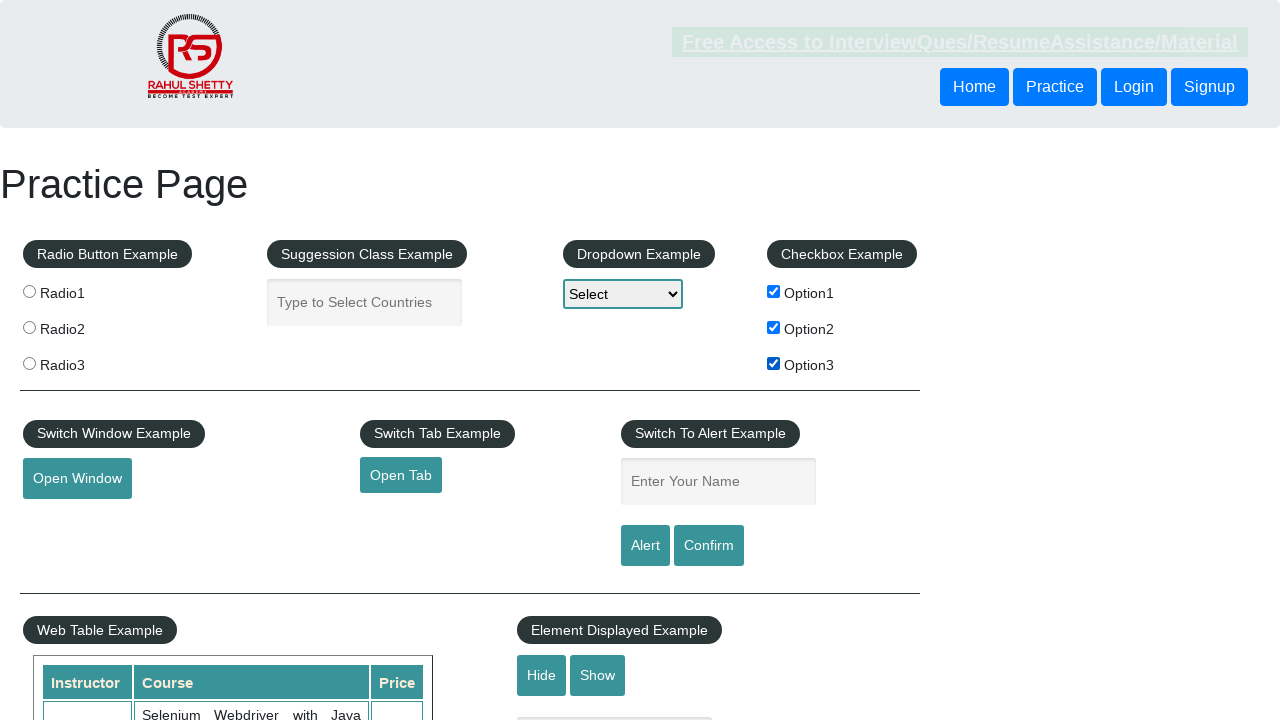

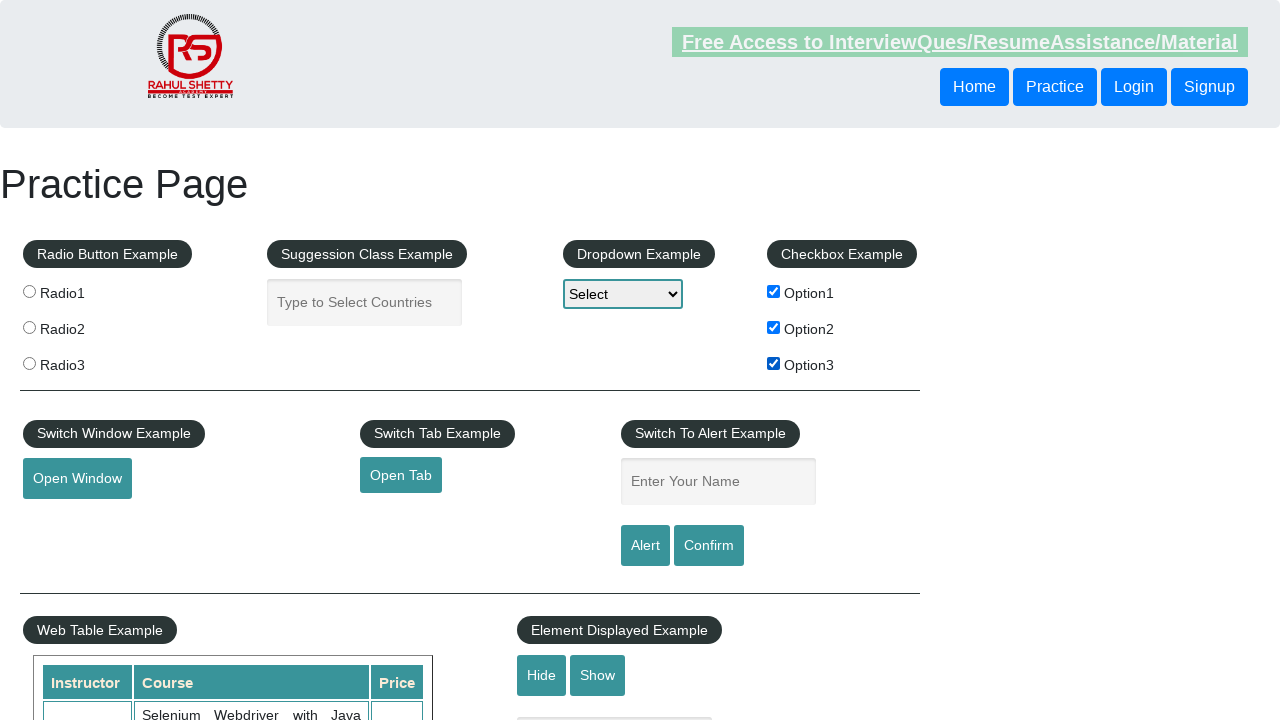